Tests handling of a confirm alert dialog by clicking a button that triggers the confirm alert and dismissing (canceling) it.

Starting URL: https://letcode.in/alert

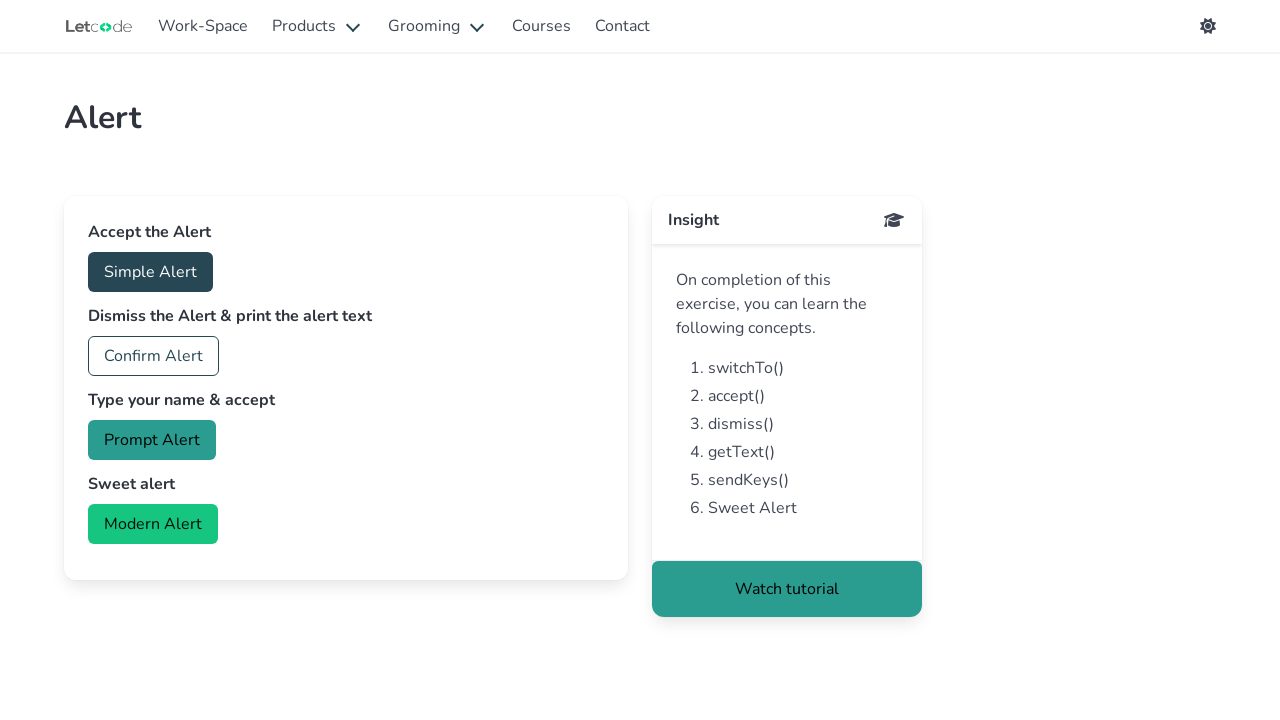

Dismissed the confirm alert dialog
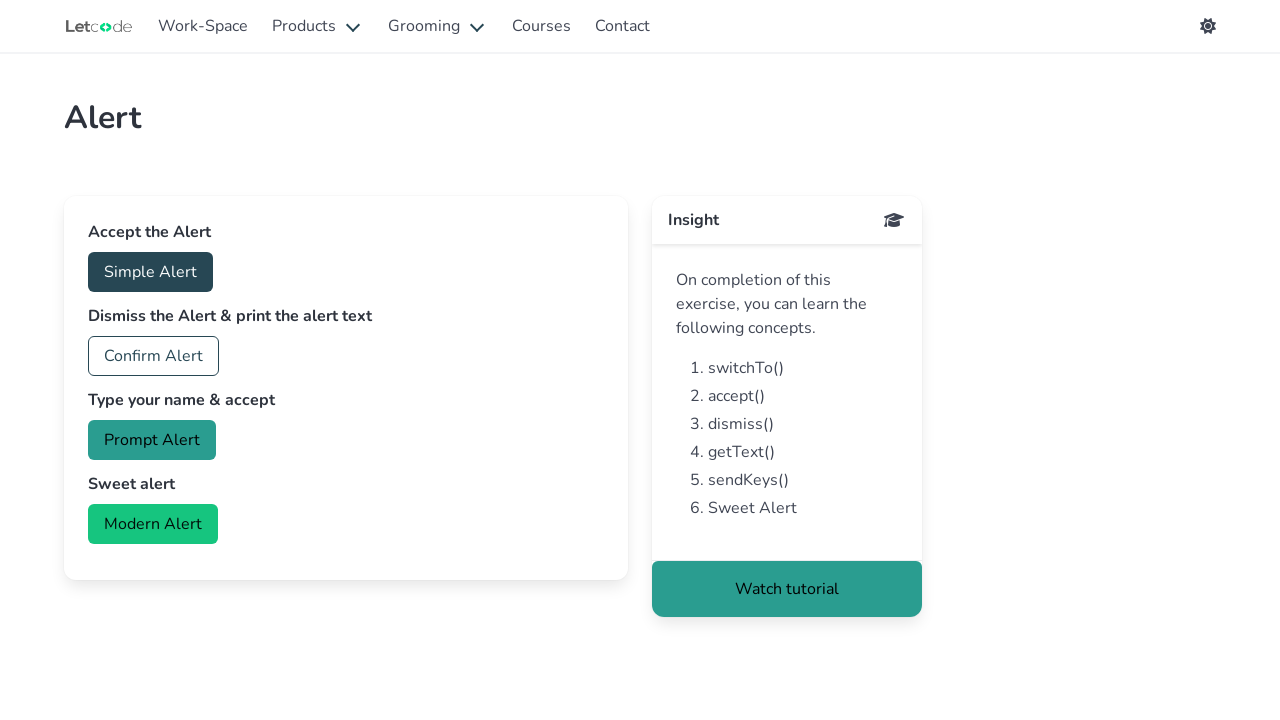

Clicked the Confirm Alert button to trigger the confirm dialog at (154, 356) on role=button[name='Confirm Alert']
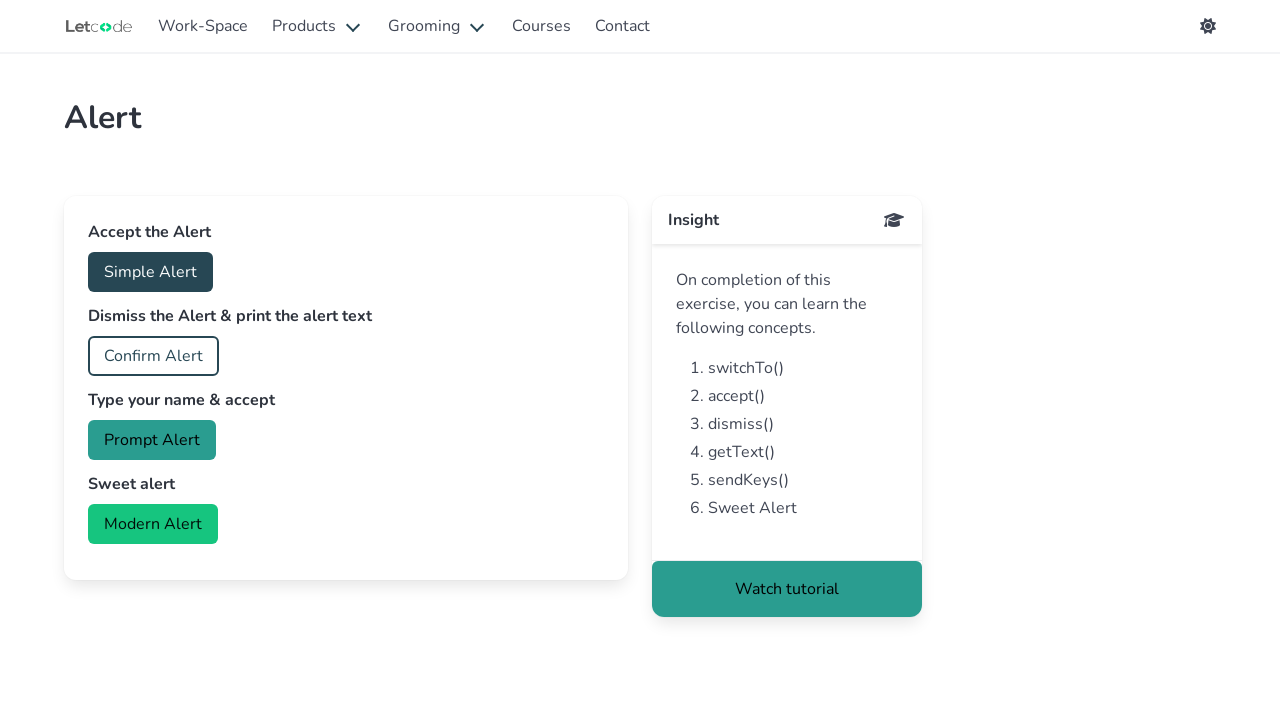

Waited for dialog to be processed
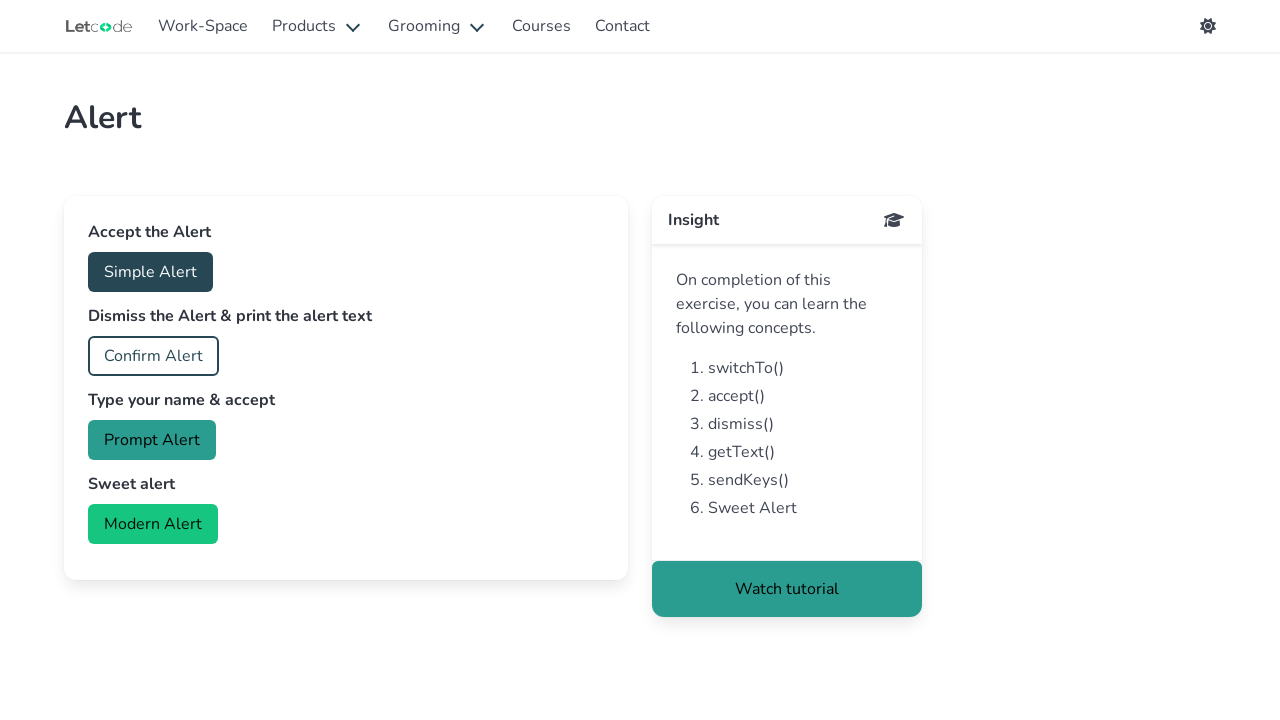

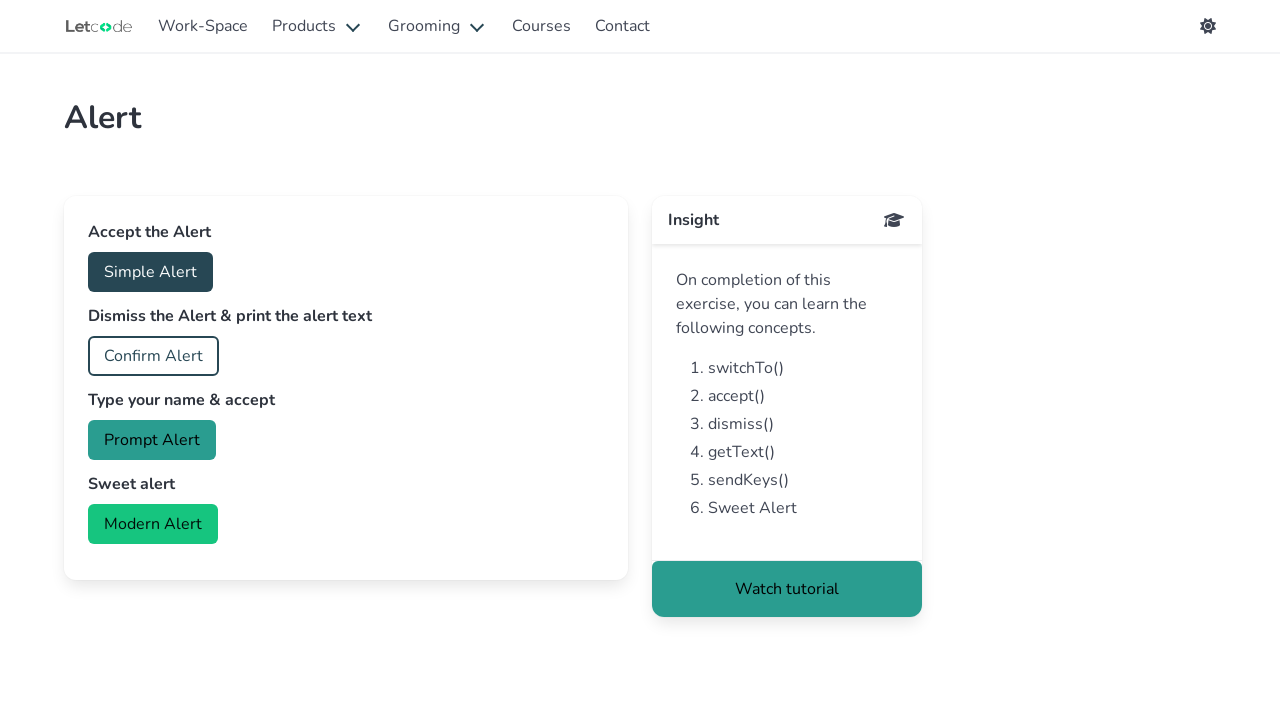